Tests dynamic controls by clicking a button to enable a text field and then entering text into it

Starting URL: http://the-internet.herokuapp.com/dynamic_controls

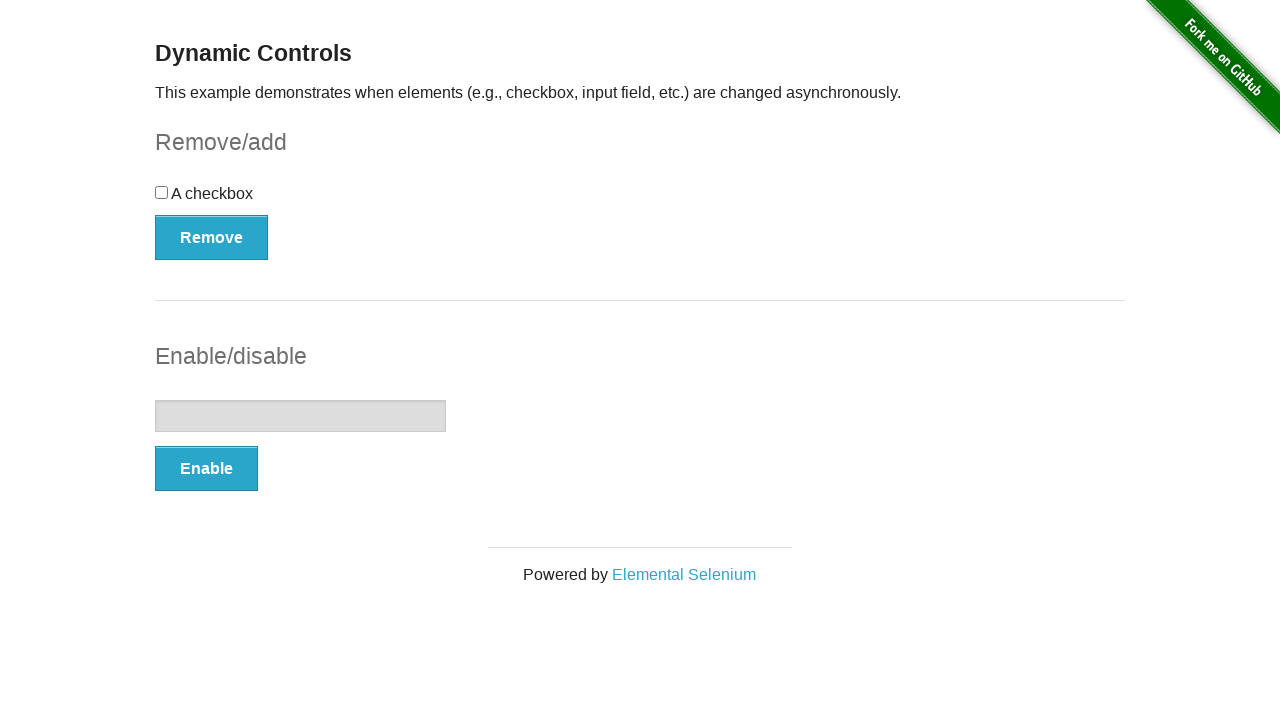

Clicked button to enable text field at (206, 469) on xpath=//form[@id='input-example']//button
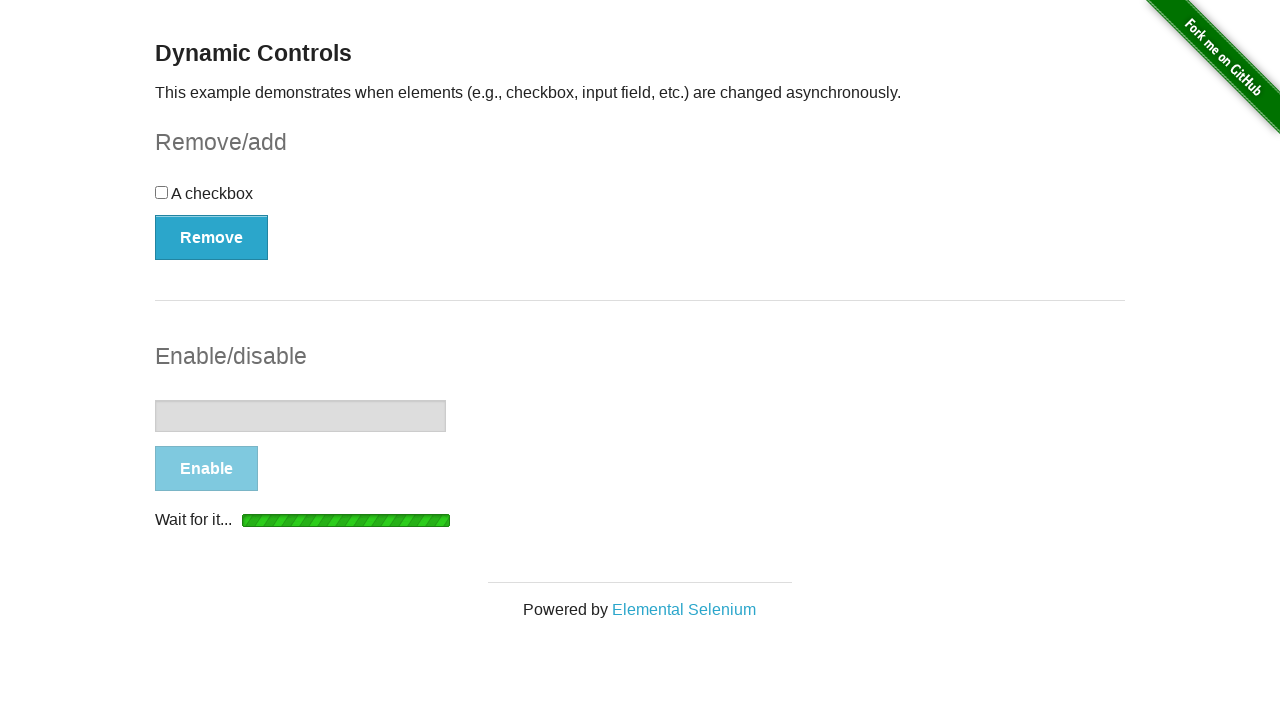

Text field became visible and enabled
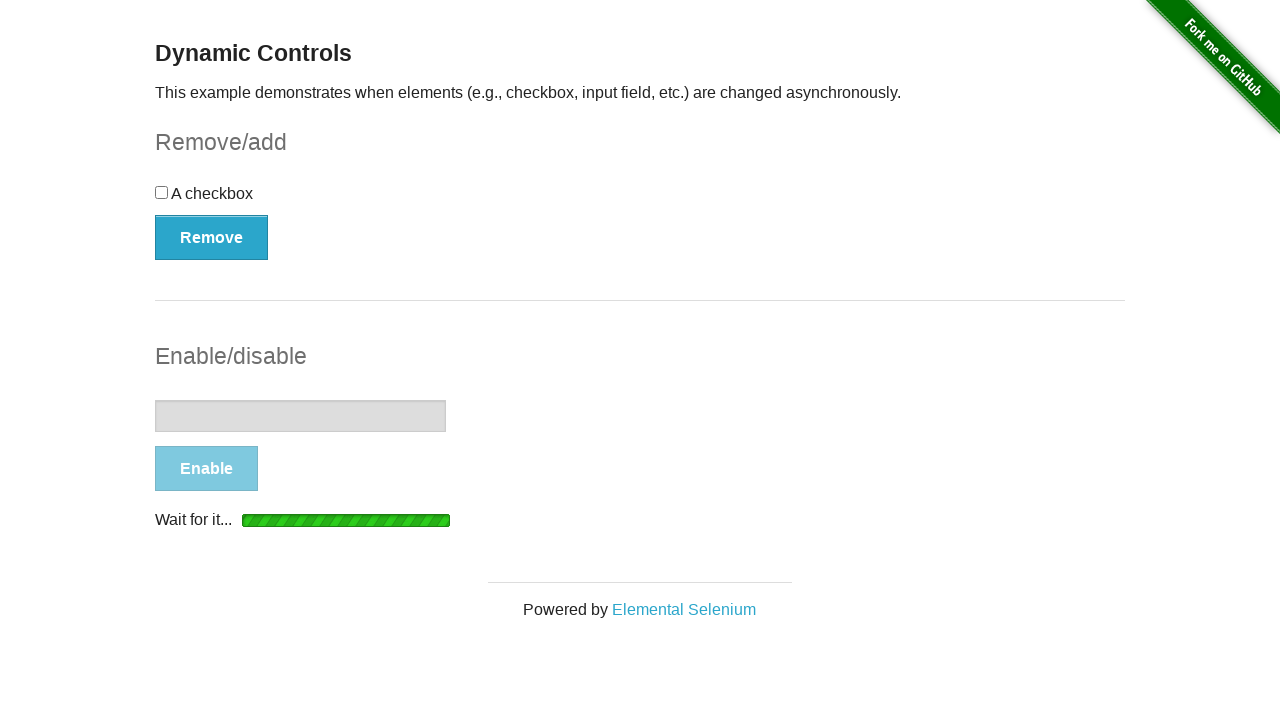

Entered 'Testing' text into the enabled text field on //form[@id='input-example']//input
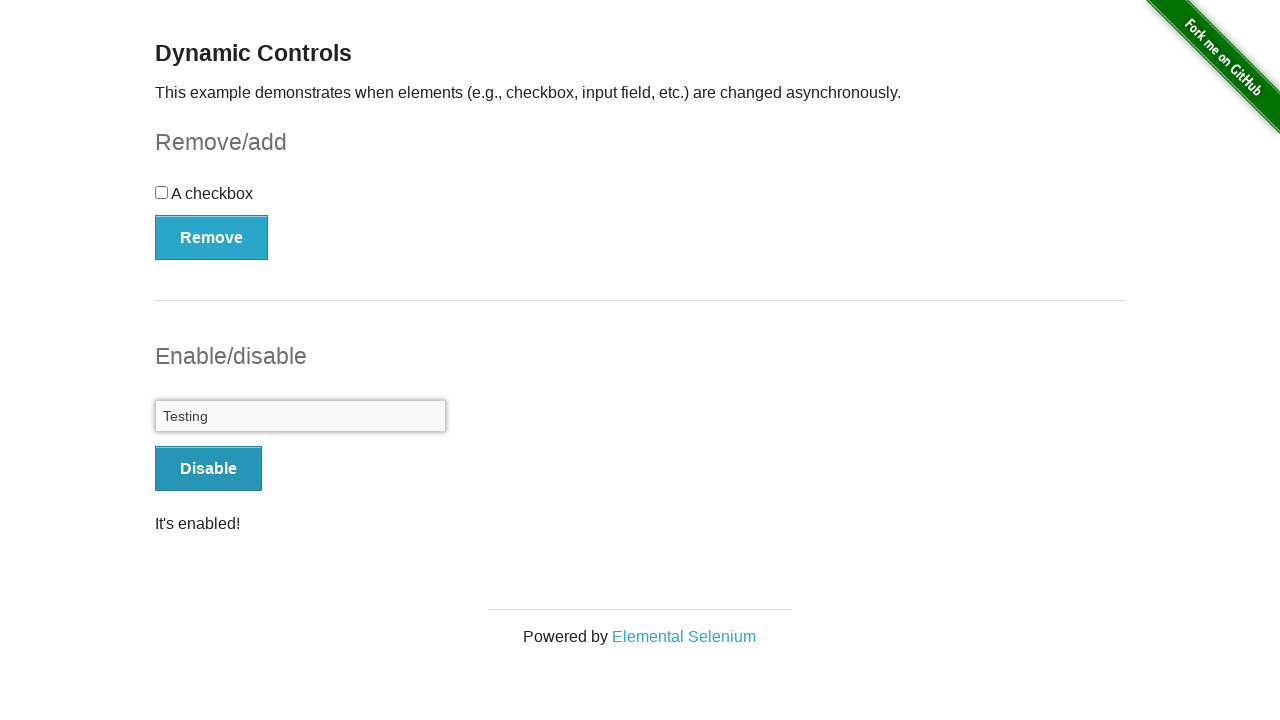

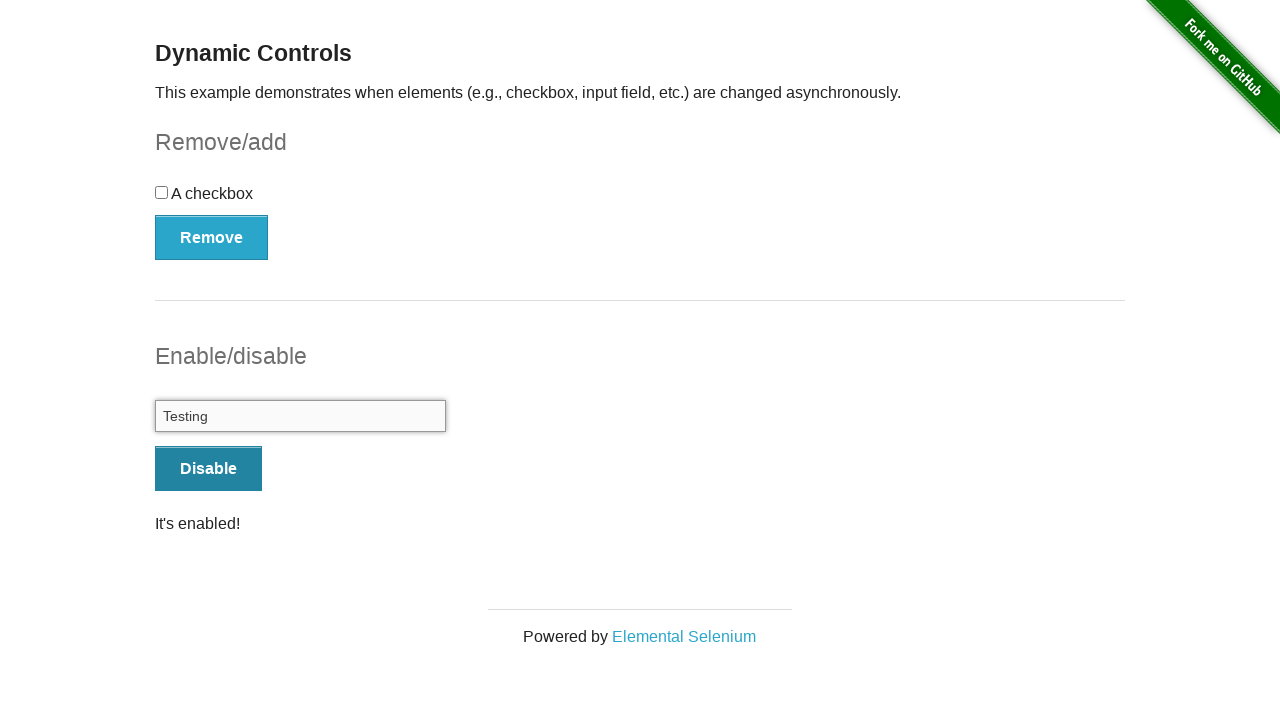